Tests infinite scroll functionality by scrolling down the page using JavaScript executor

Starting URL: https://practice.cydeo.com/infinite_scroll

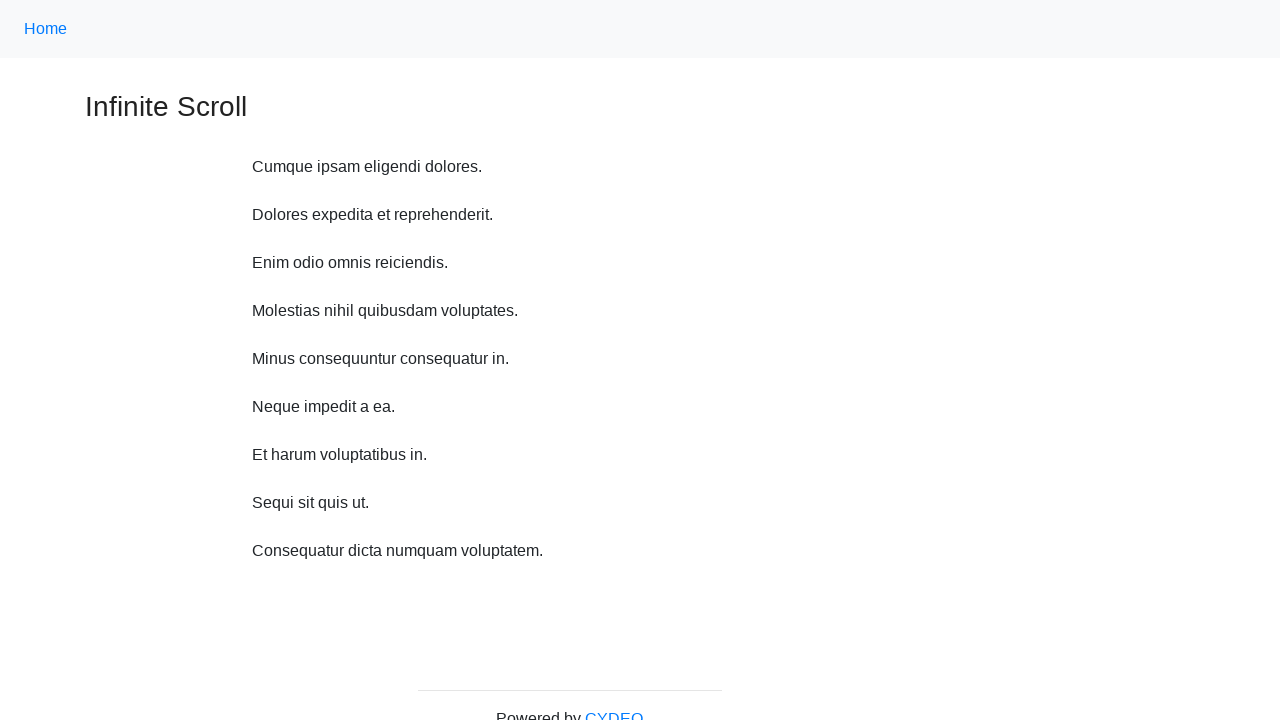

Scrolled down the page by 7500 pixels using JavaScript executor
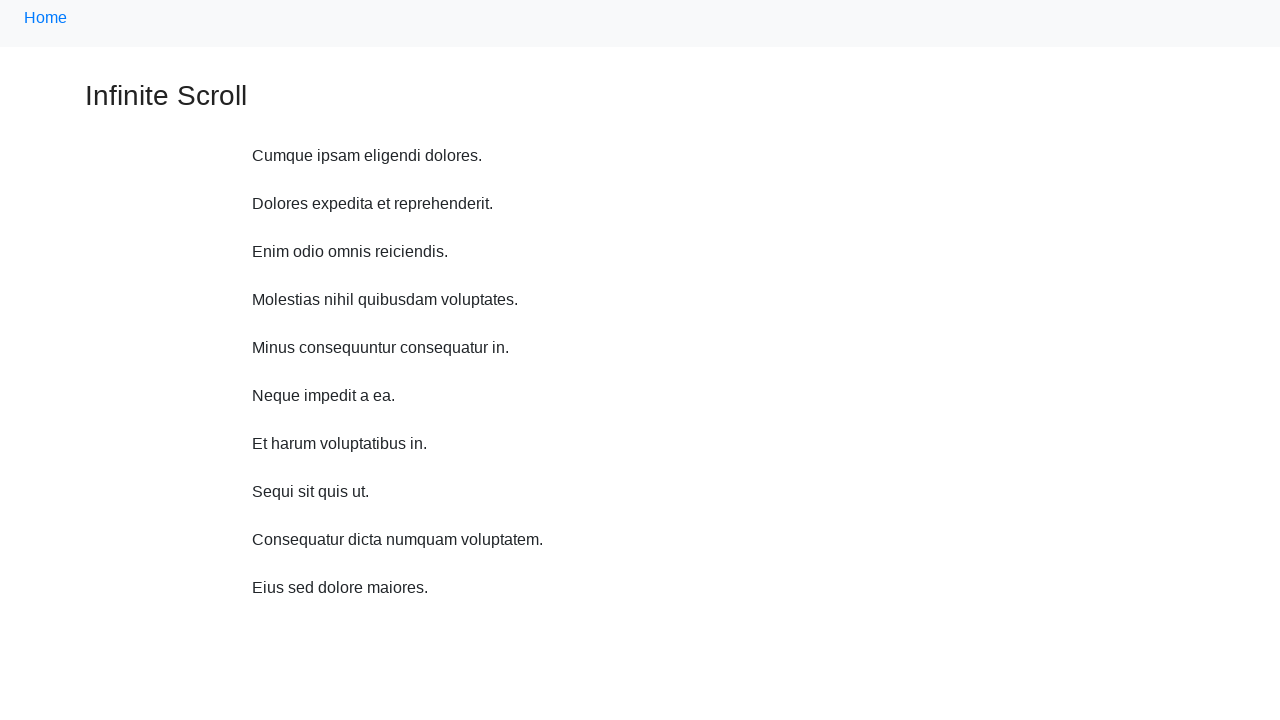

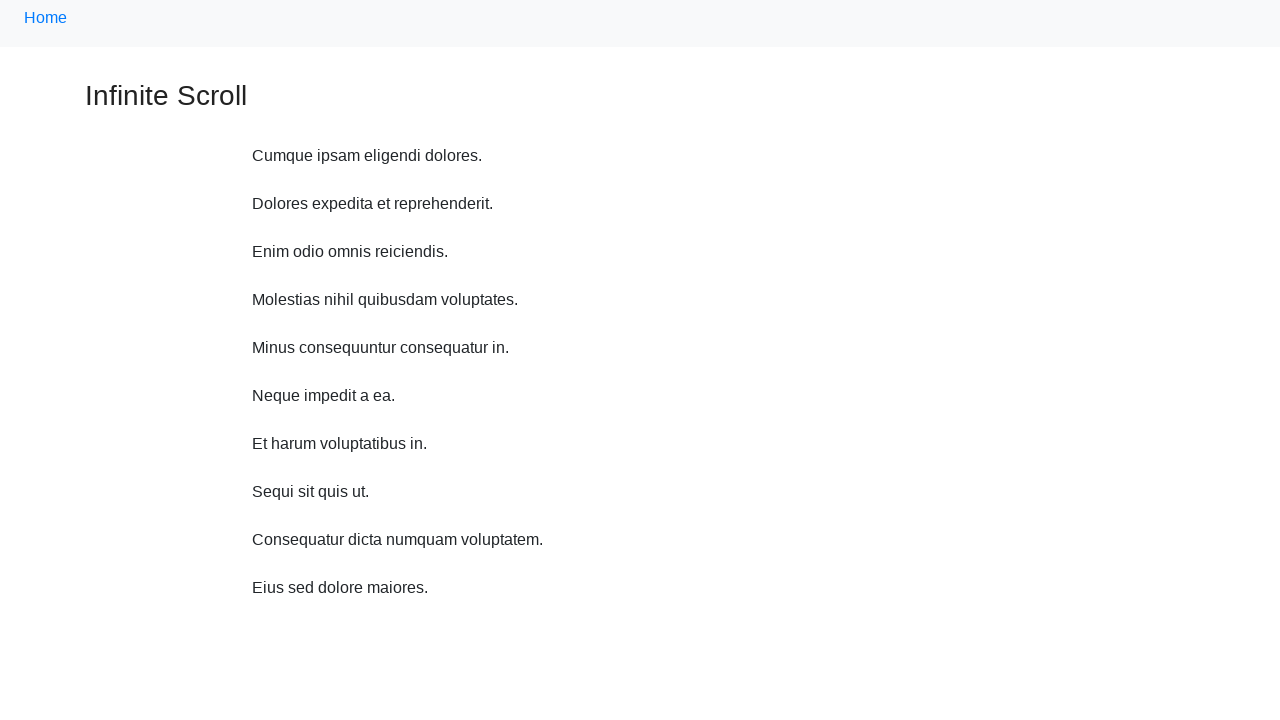